Tests JavaScript alert handling by clicking buttons that trigger alerts, accepting the first alert, navigating to a textbox tab, triggering another alert, and dismissing it

Starting URL: http://demo.automationtesting.in/Alerts.html

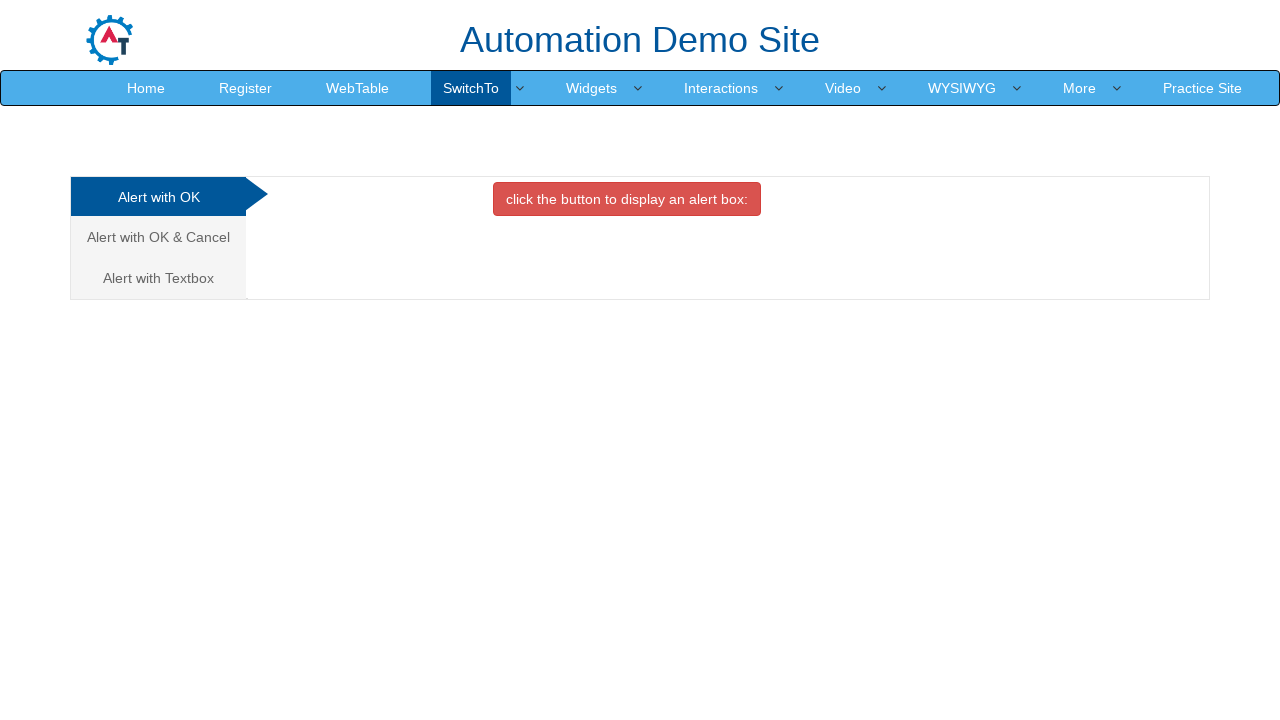

Clicked the danger button to trigger first alert at (627, 199) on xpath=//*[@class='btn btn-danger']
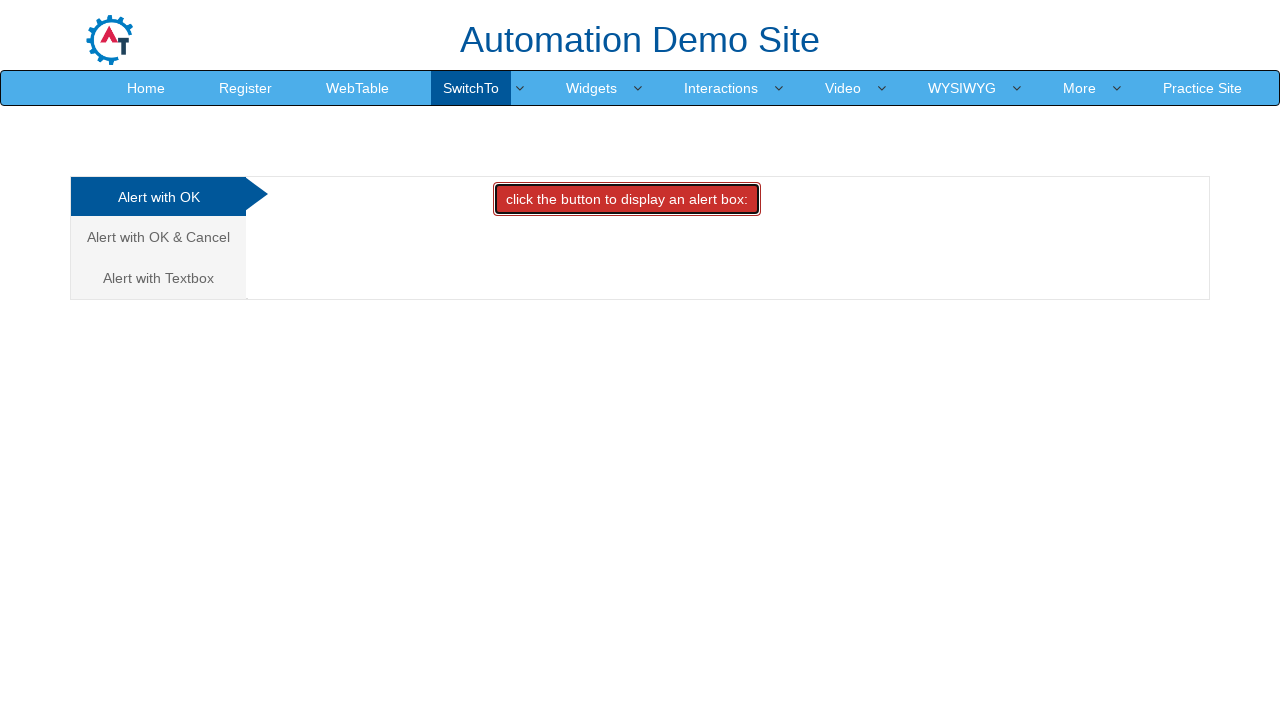

Set up dialog handler to accept alerts
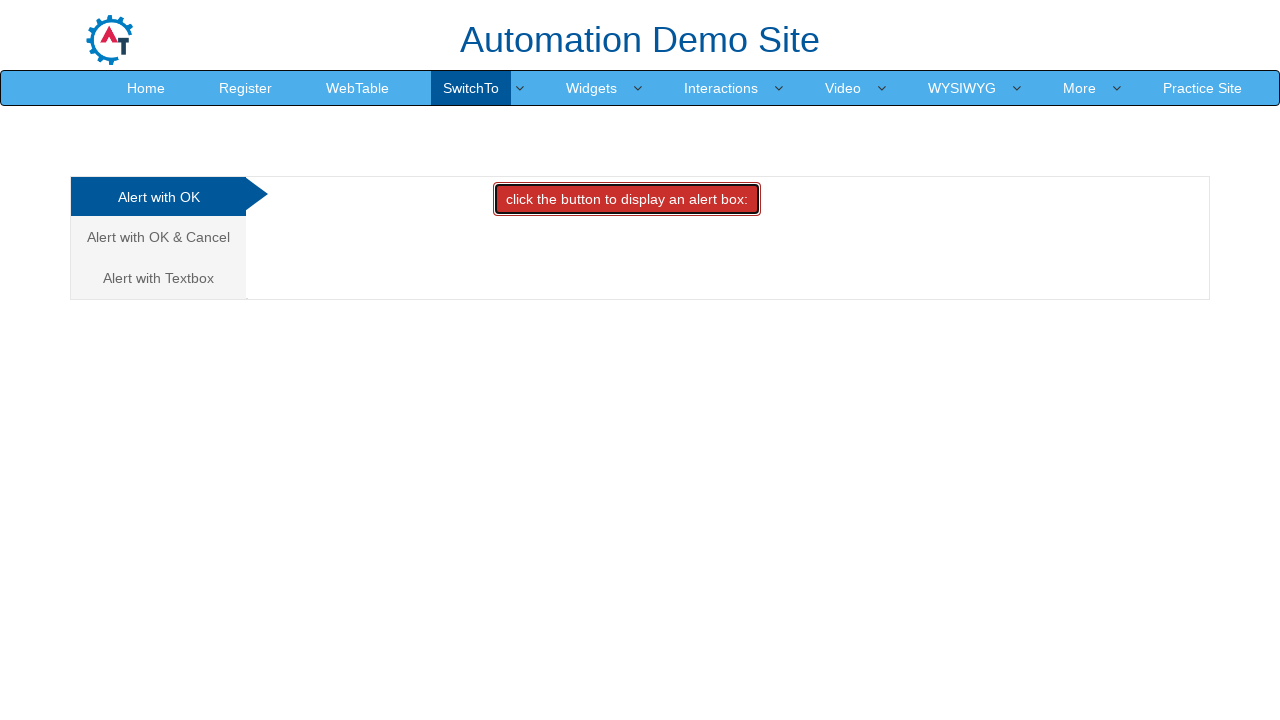

Waited 500ms for alert handling to complete
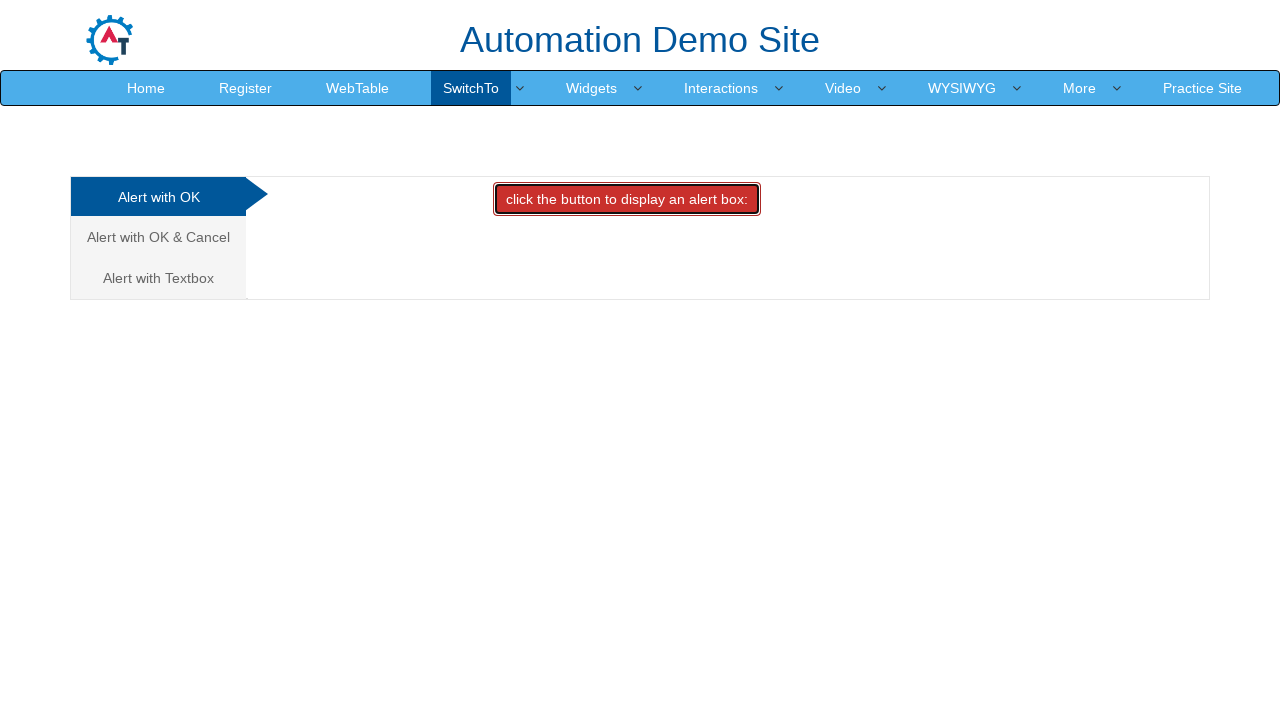

Clicked on Textbox tab to navigate at (158, 278) on a[href='#Textbox']
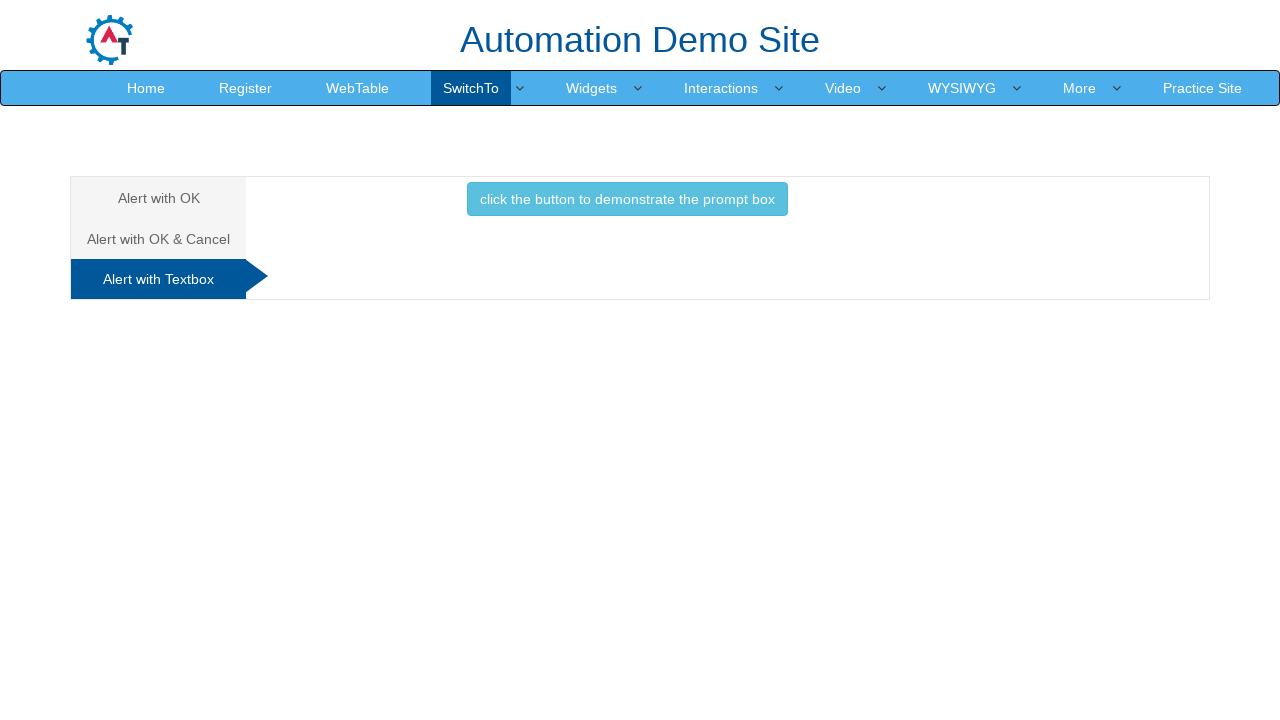

Clicked the info button to trigger second alert at (627, 199) on xpath=//*[@class='btn btn-info']
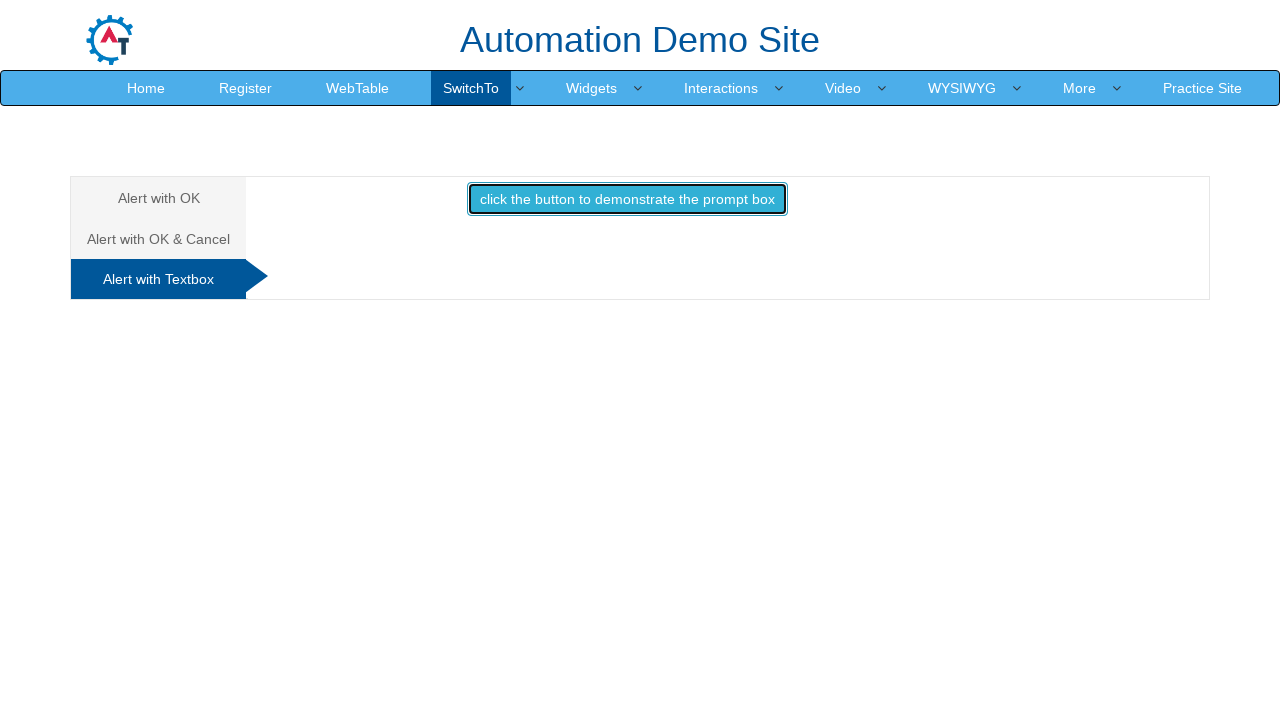

Set up dialog handler to dismiss alerts
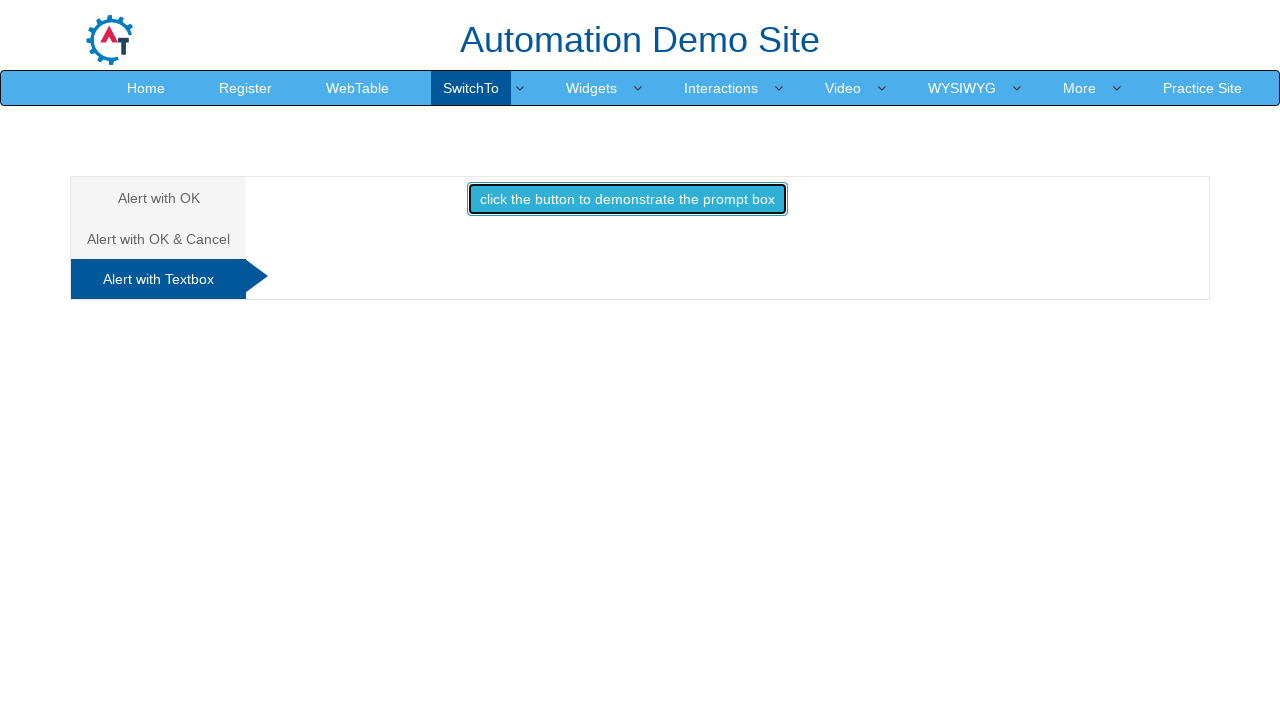

Waited 500ms for alert dismissal to complete
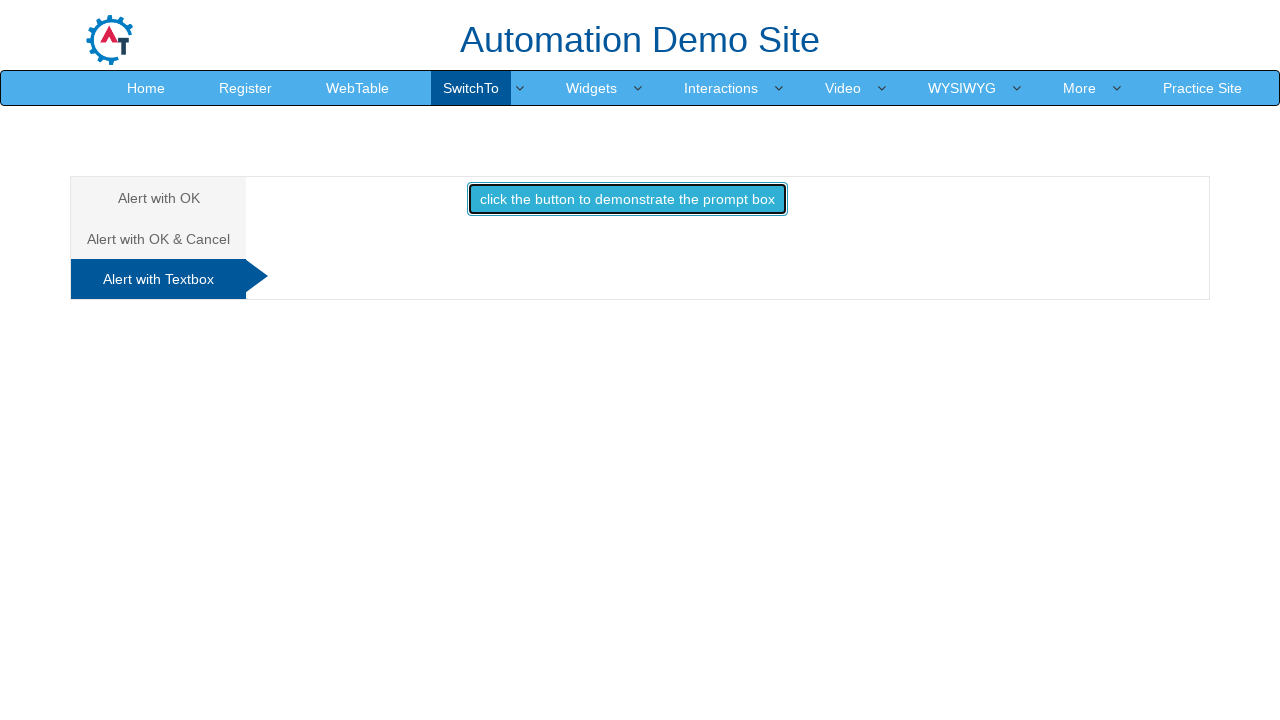

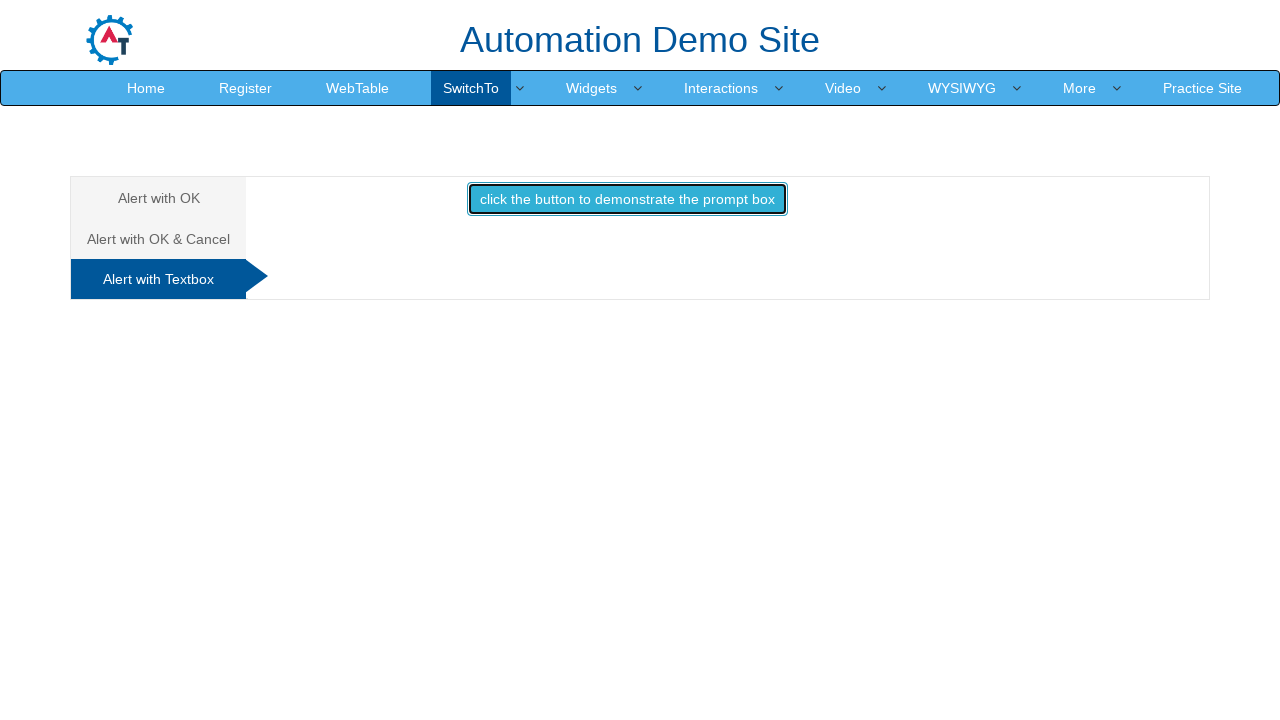